Tests the product sorting functionality on an e-commerce page by clicking the sort column, verifying the products are sorted, and then searching for a specific product ("Rice") across pages to get its price

Starting URL: https://rahulshettyacademy.com/seleniumPractise/#/offers

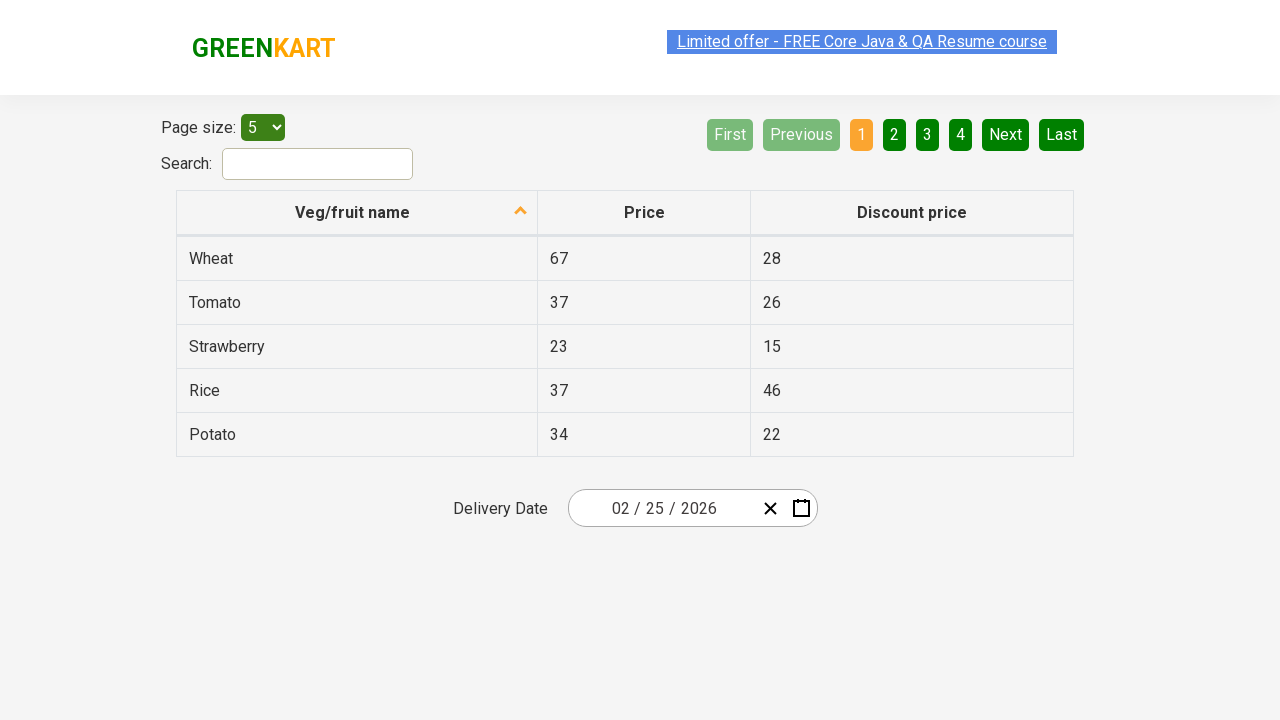

Clicked first column header to sort products at (357, 213) on xpath=//tr/th[1]
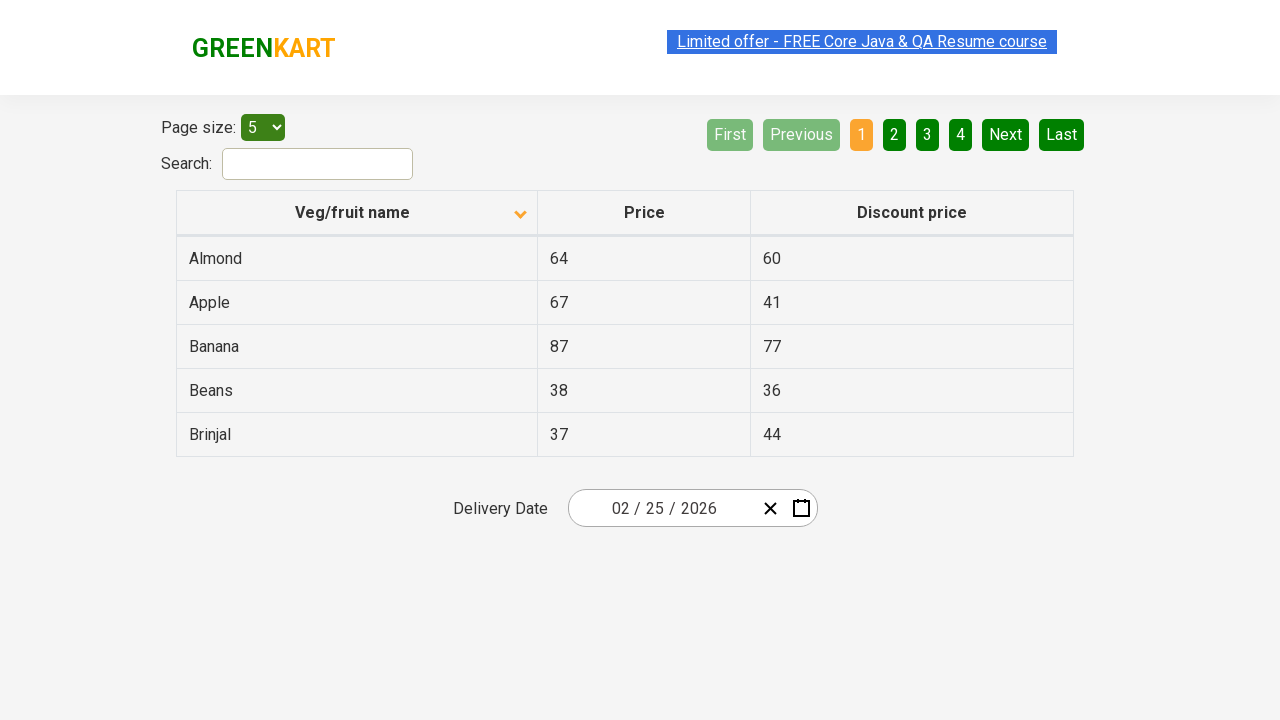

Waited for products to load after sorting
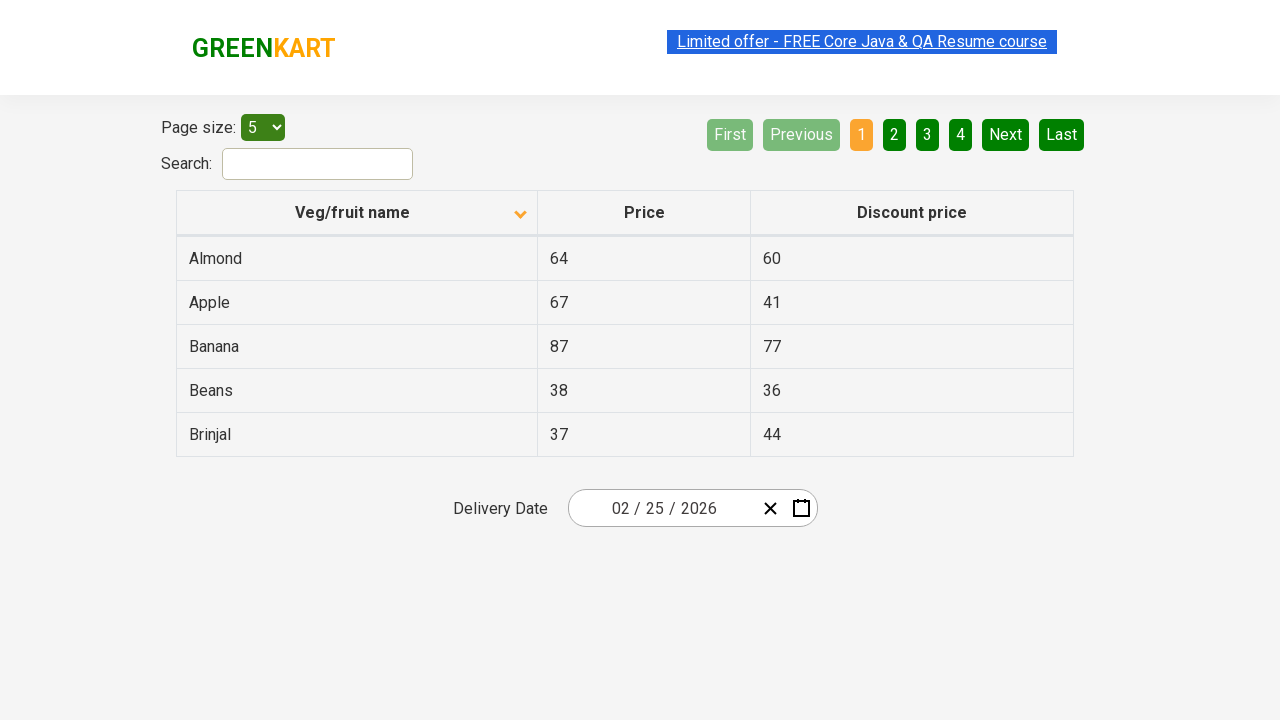

Retrieved all product names from first column (5 products)
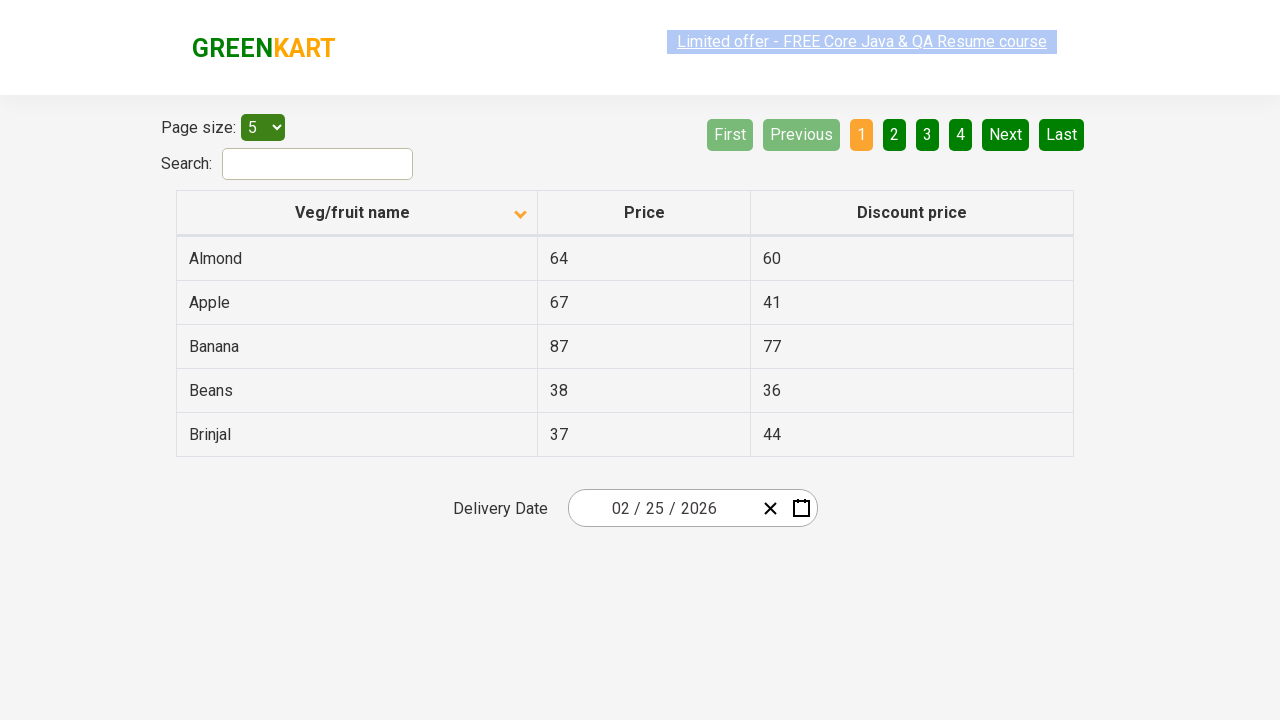

Verified products are sorted in ascending order
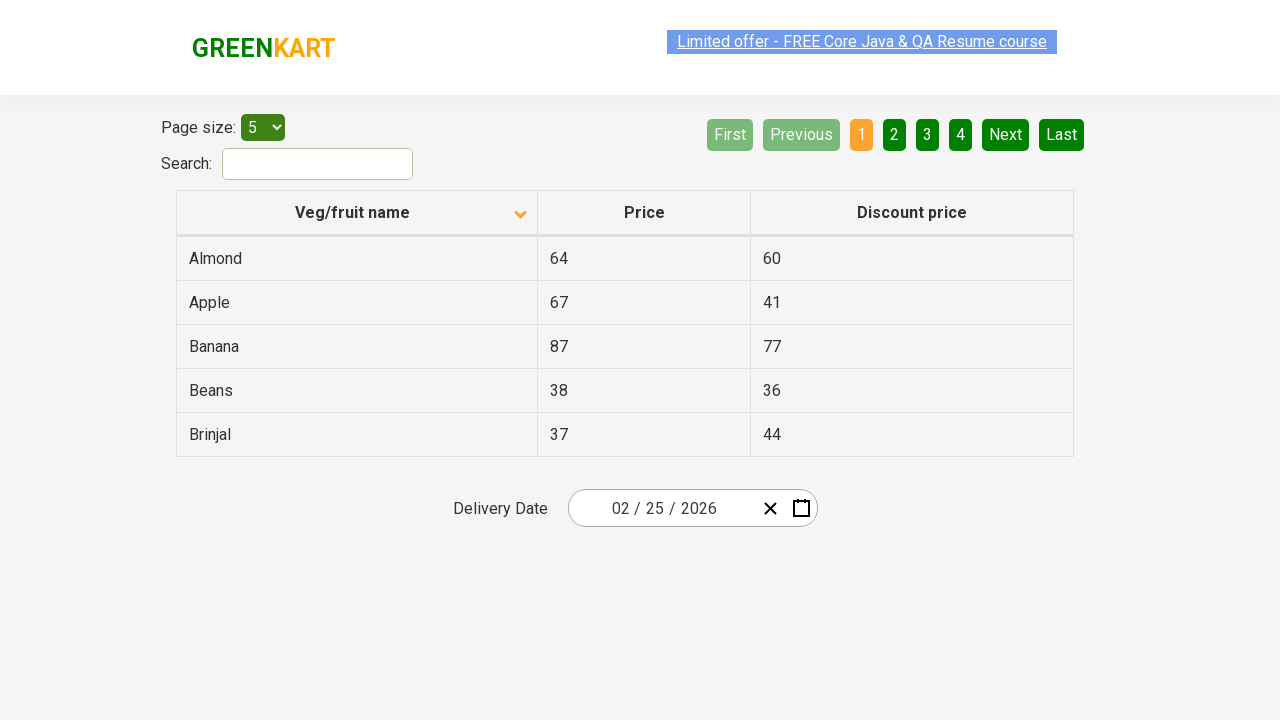

Retrieved all product elements from current page (5 products)
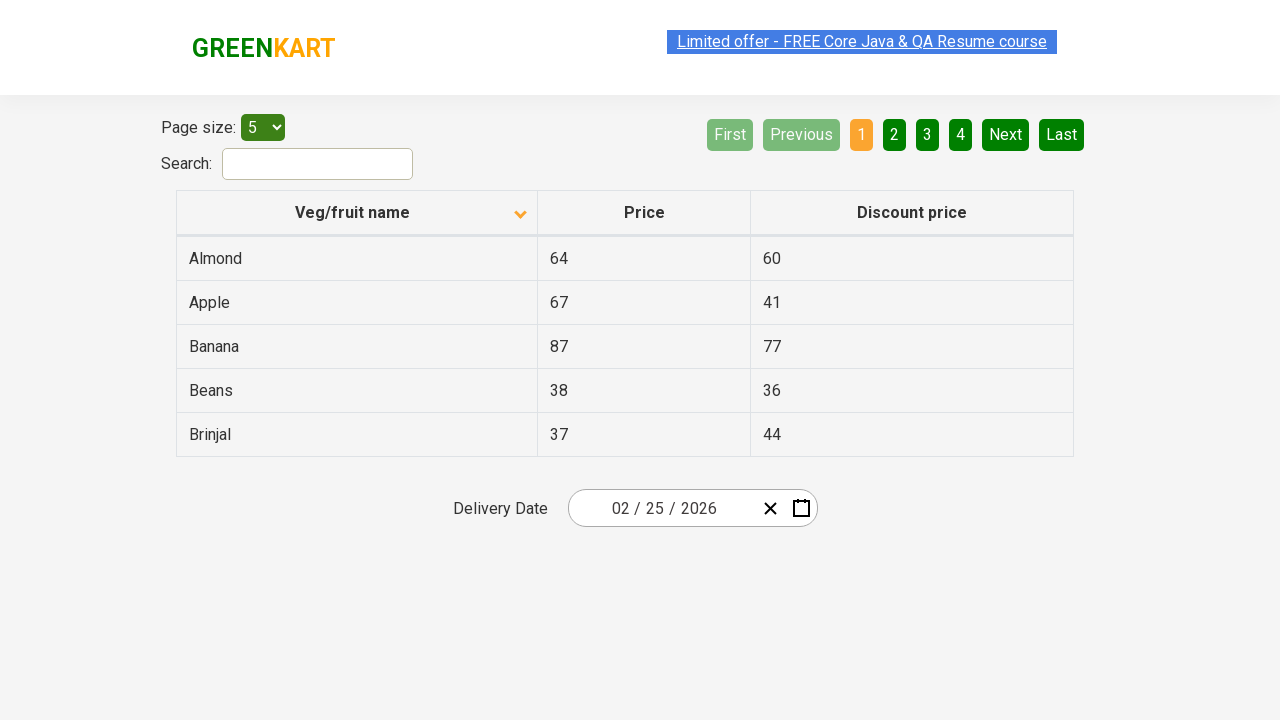

Clicked Next button to navigate to next page at (1006, 134) on [aria-label='Next']
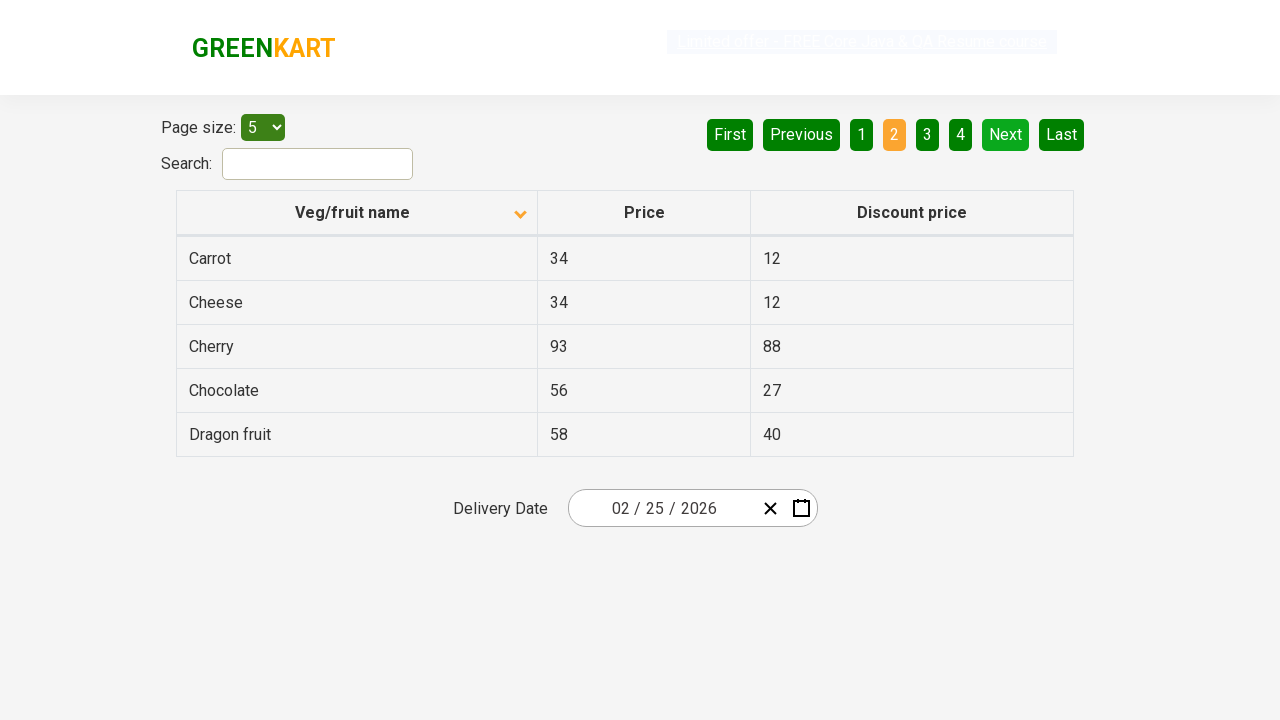

Waited for new products to load on next page
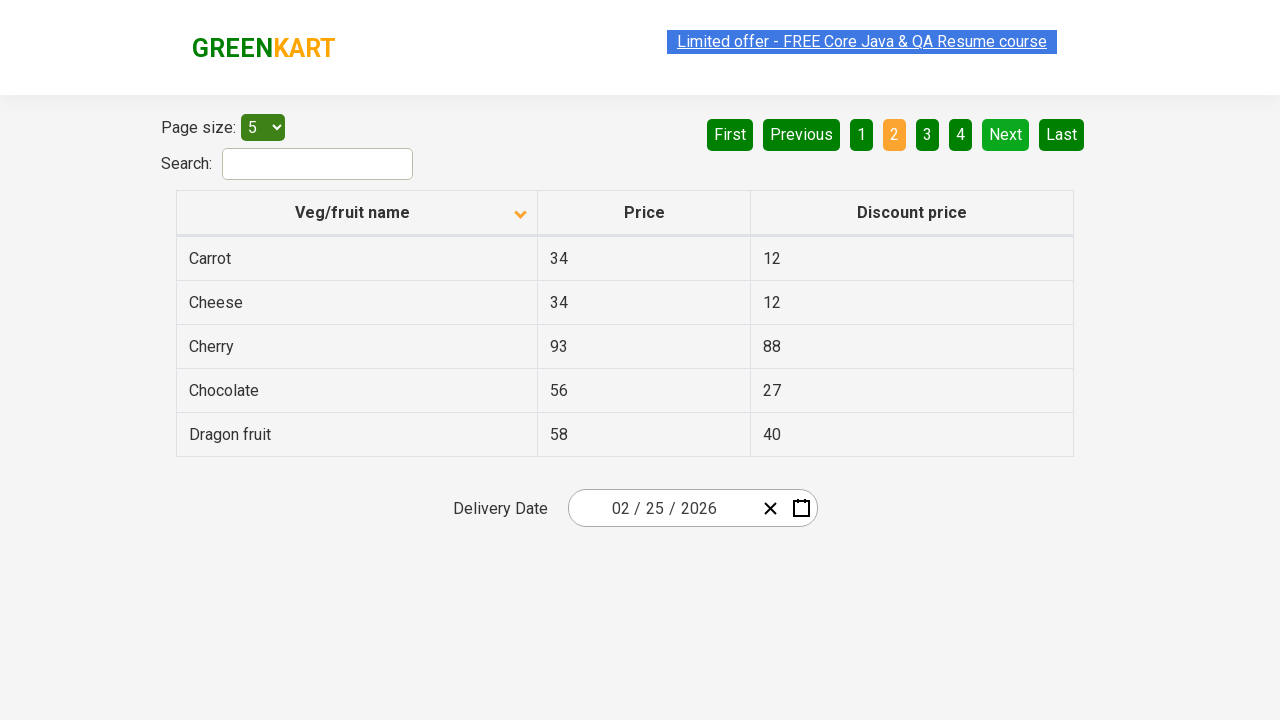

Retrieved all product elements from current page (5 products)
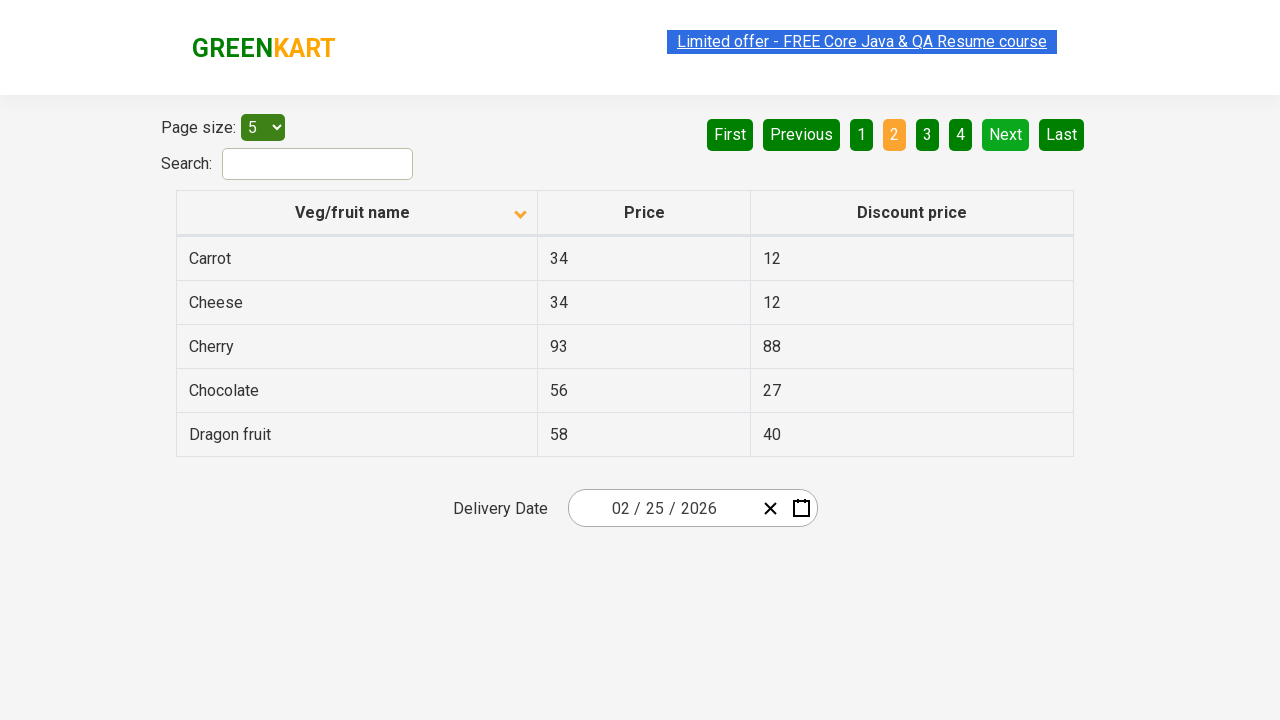

Clicked Next button to navigate to next page at (1006, 134) on [aria-label='Next']
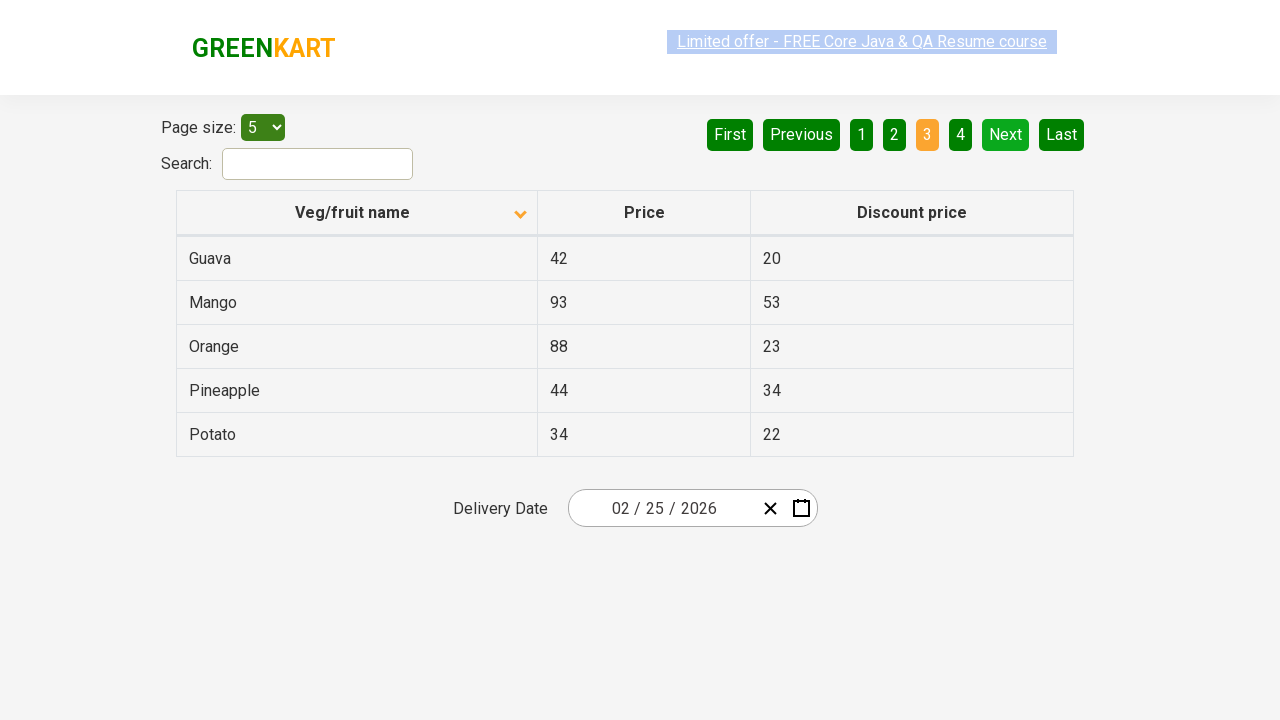

Waited for new products to load on next page
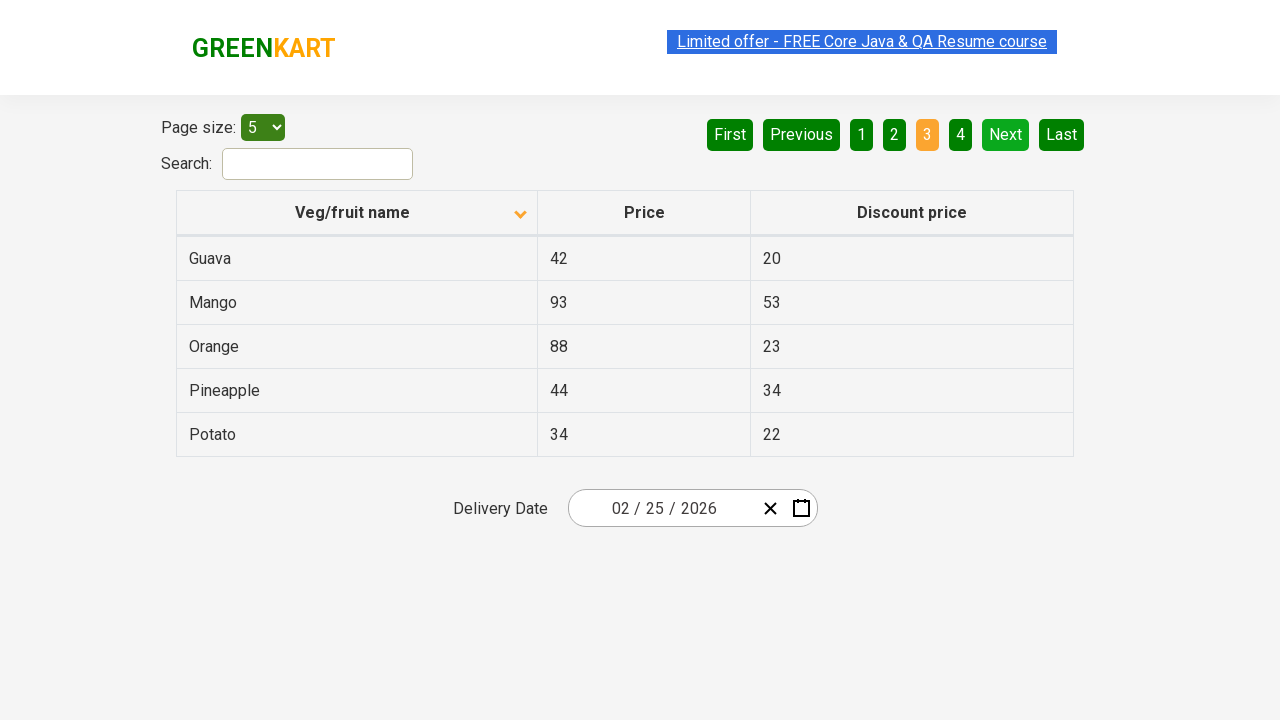

Retrieved all product elements from current page (5 products)
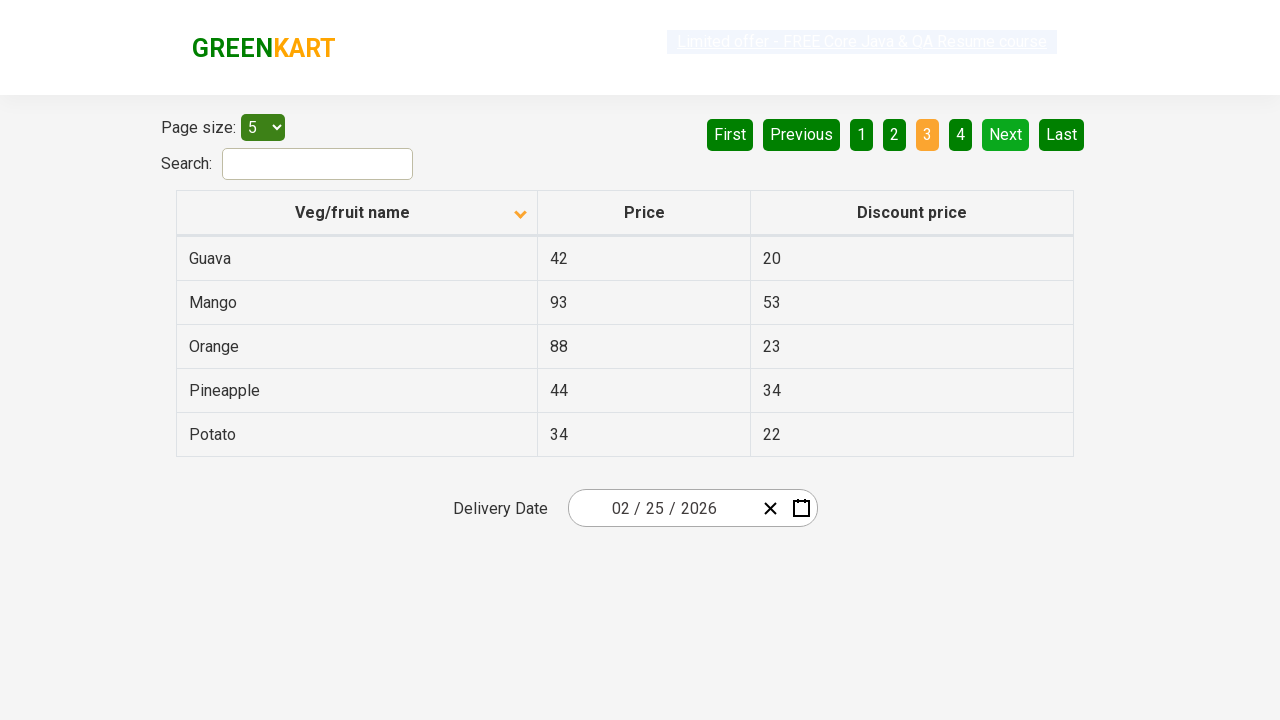

Clicked Next button to navigate to next page at (1006, 134) on [aria-label='Next']
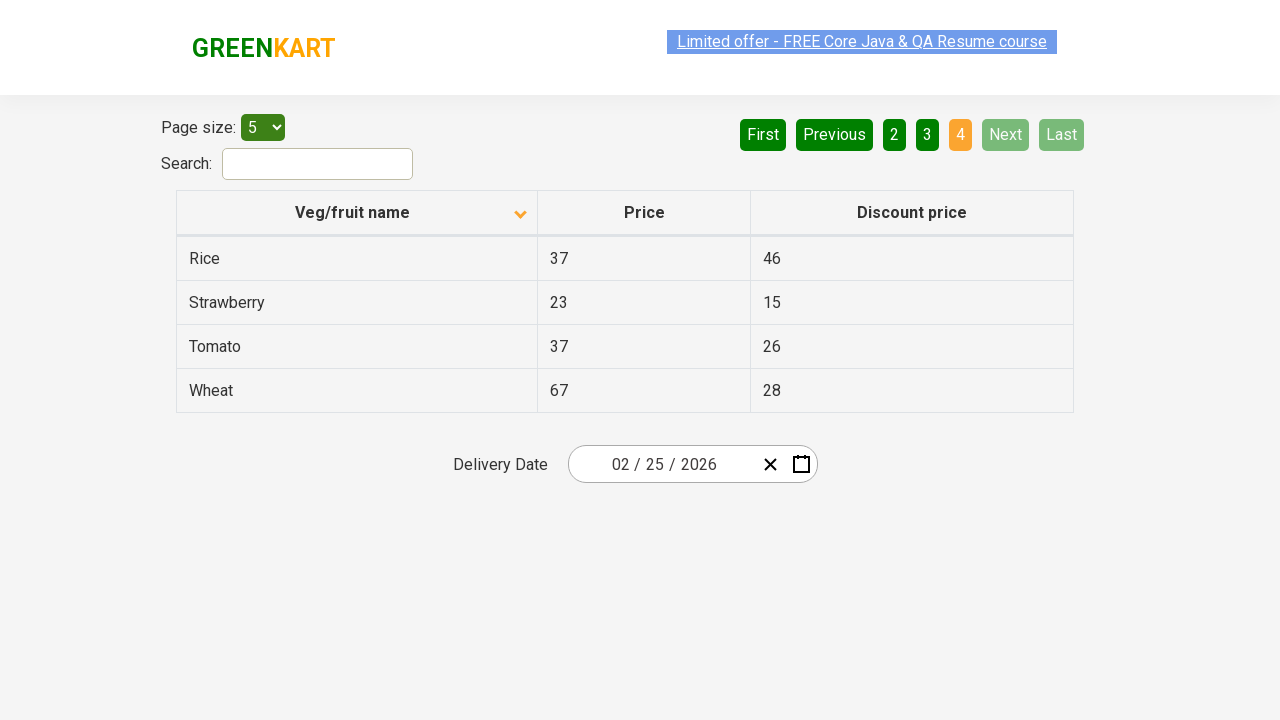

Waited for new products to load on next page
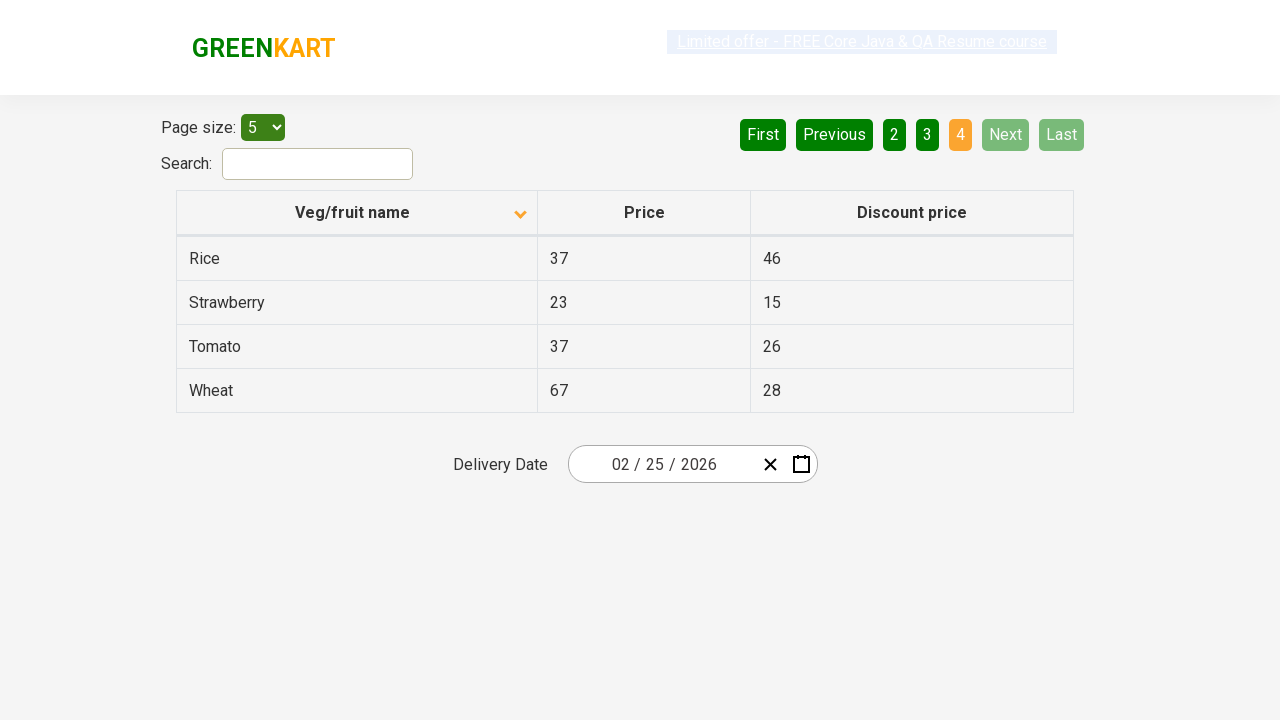

Retrieved all product elements from current page (4 products)
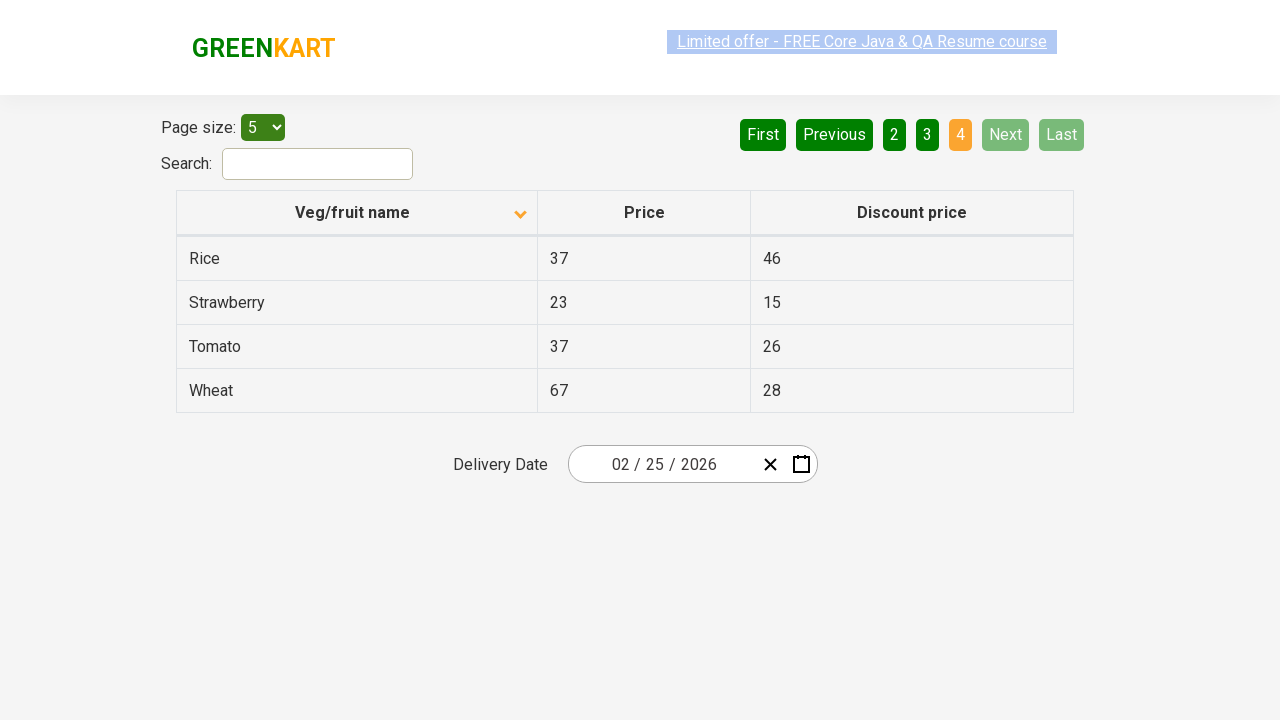

Found Rice product with price: 37
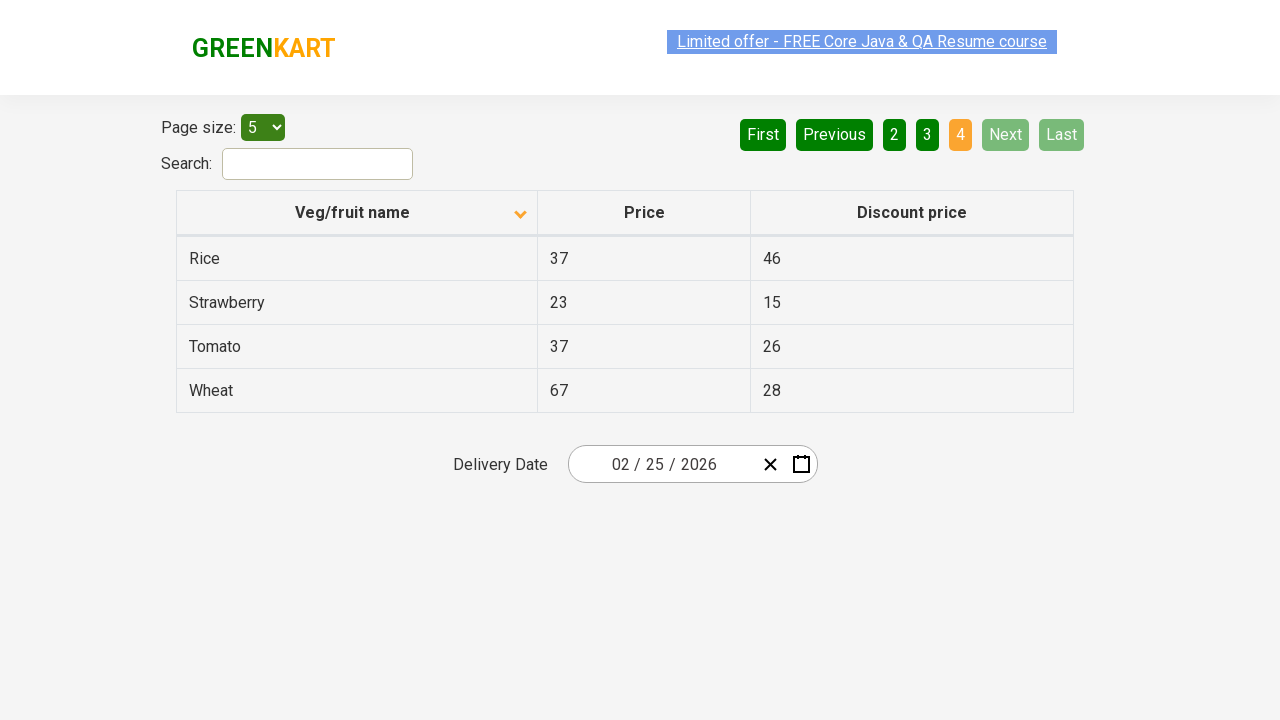

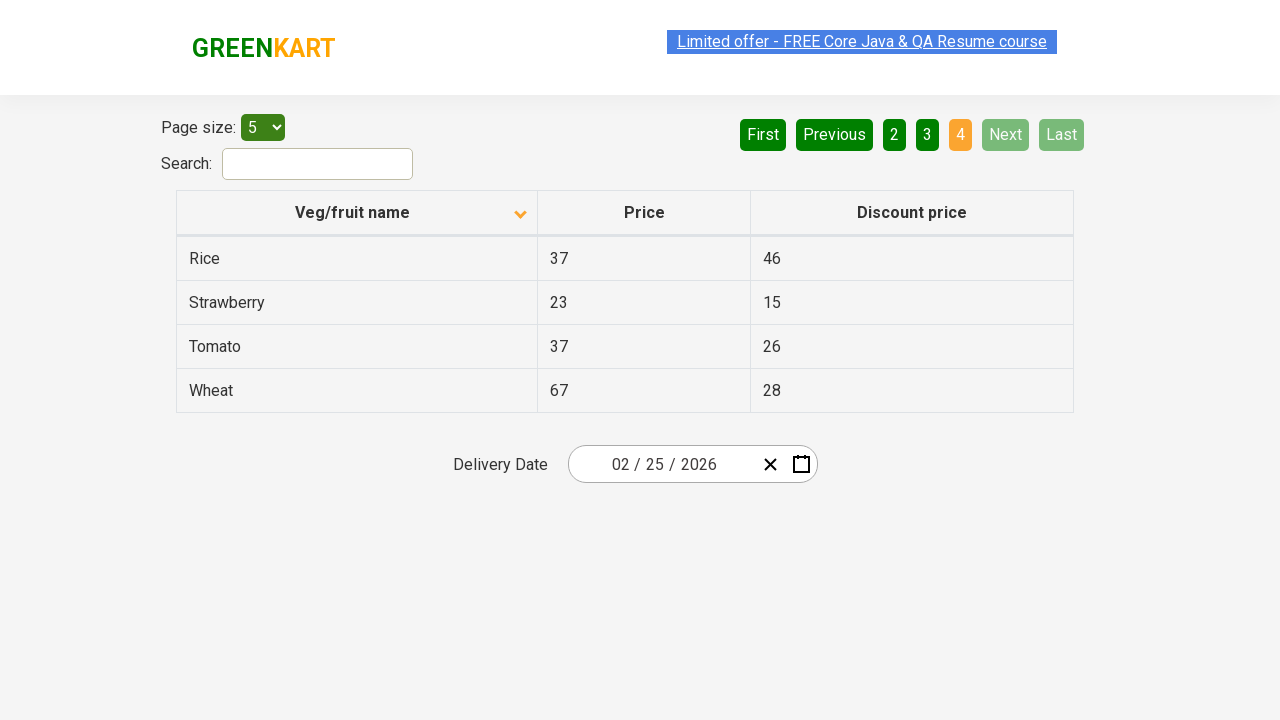